Tests handling JavaScript alert dialogs by clicking a button, accepting the alert confirmation, reading a value from the page, calculating a mathematical result, and submitting the answer.

Starting URL: https://suninjuly.github.io/alert_accept.html

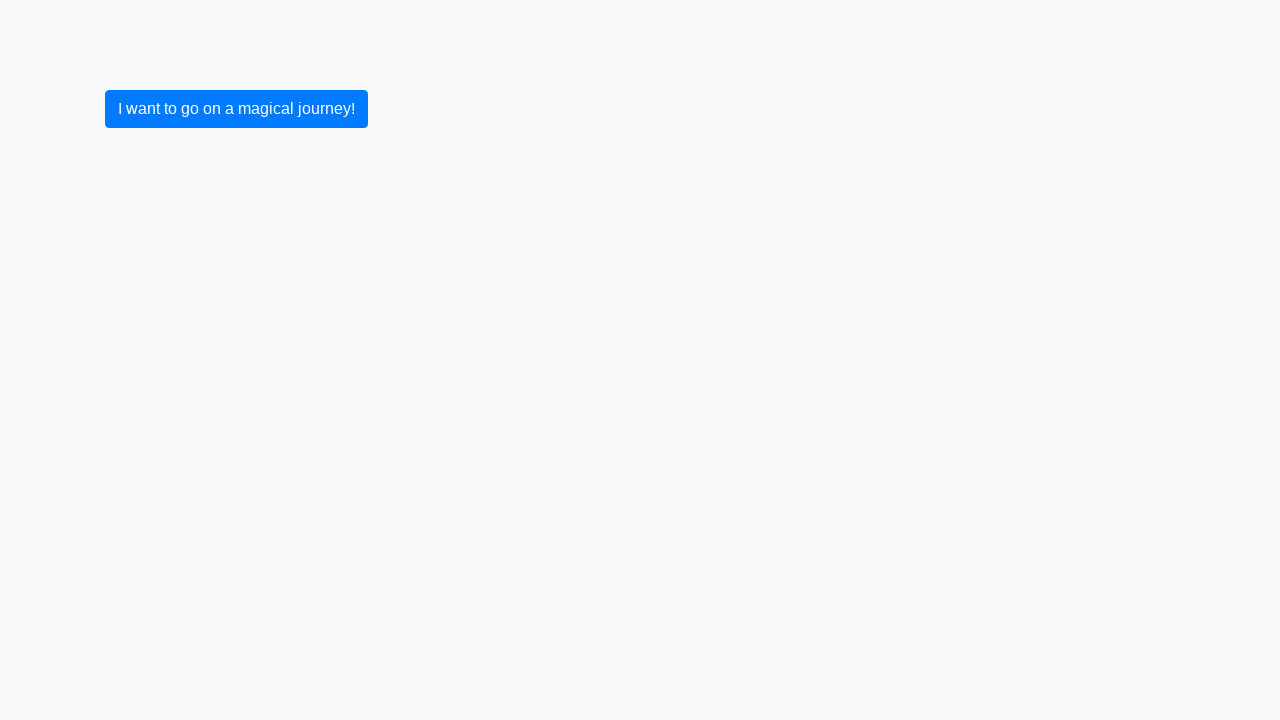

Clicked button to trigger JavaScript alert dialog at (236, 109) on button.btn
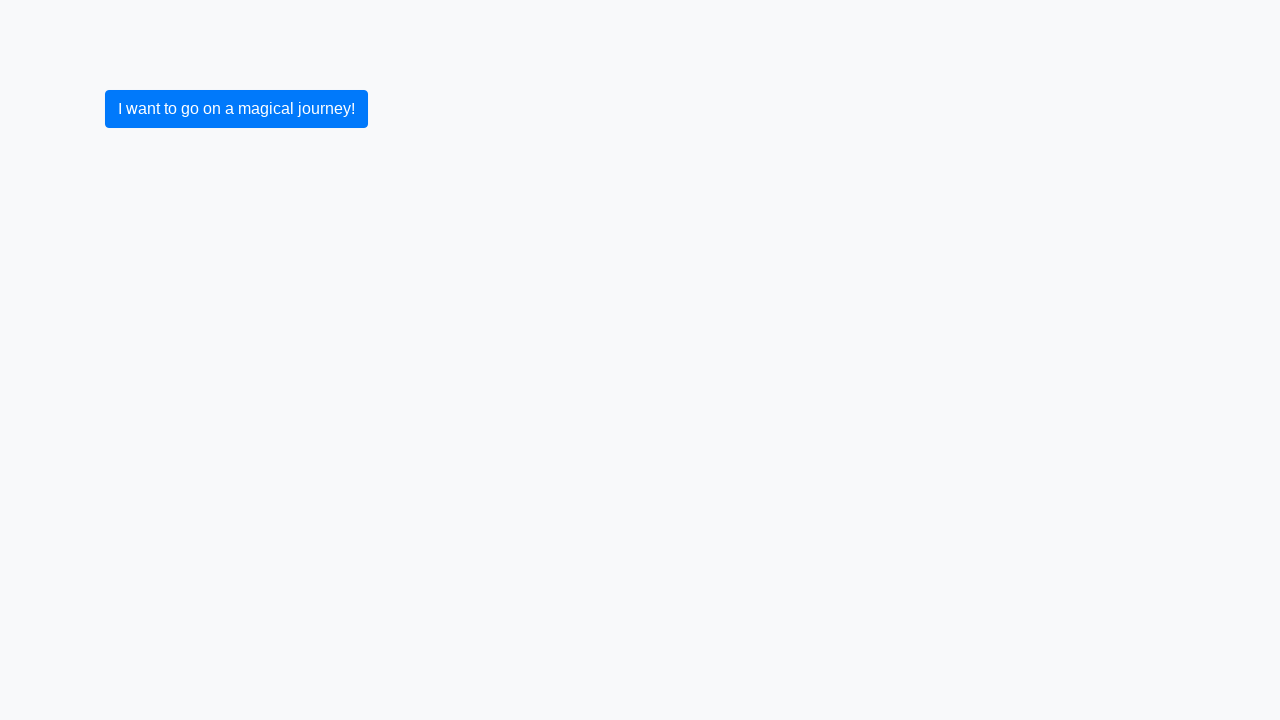

Set up dialog handler to accept alerts
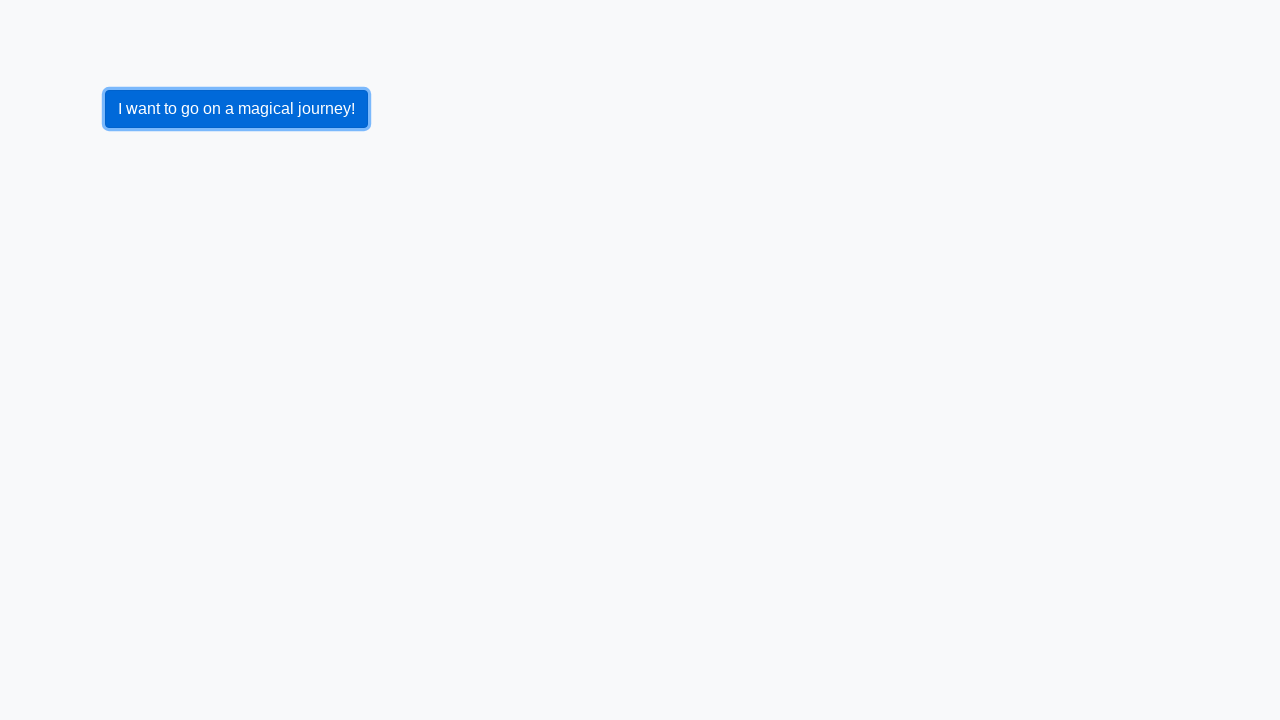

Waited for dialog to be processed
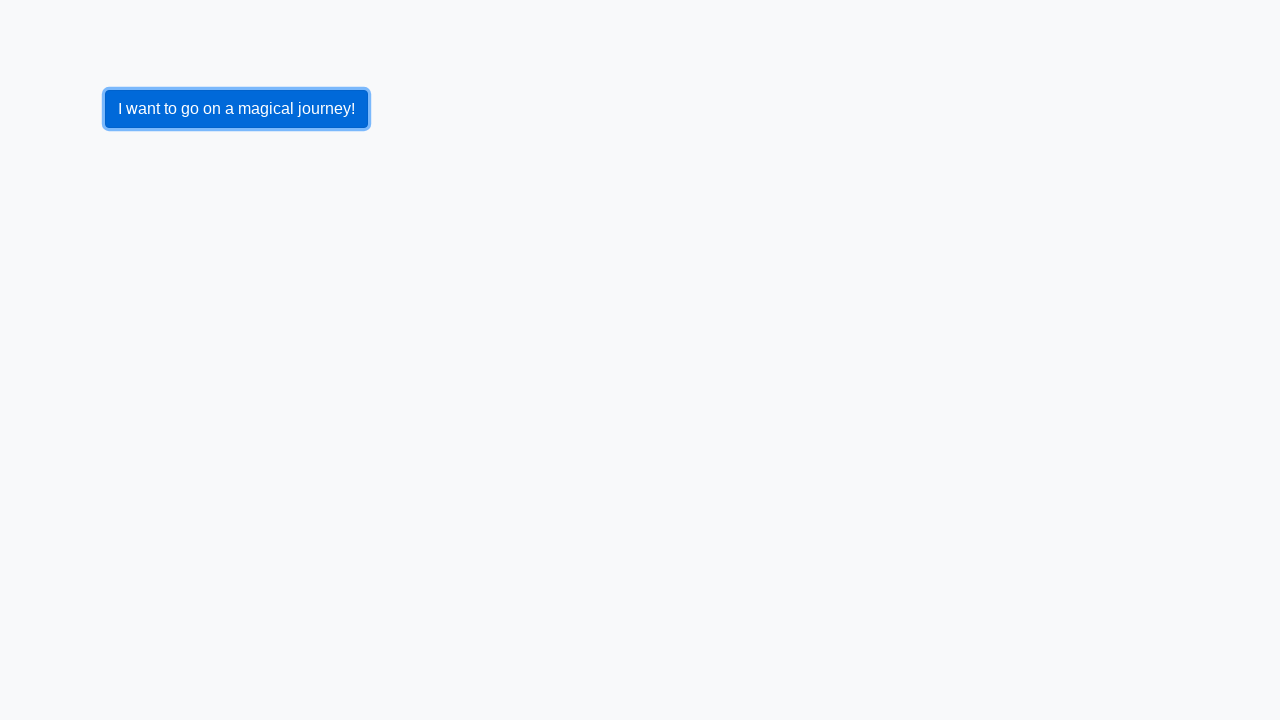

Clicked button again and accepted alert confirmation at (236, 109) on button.btn
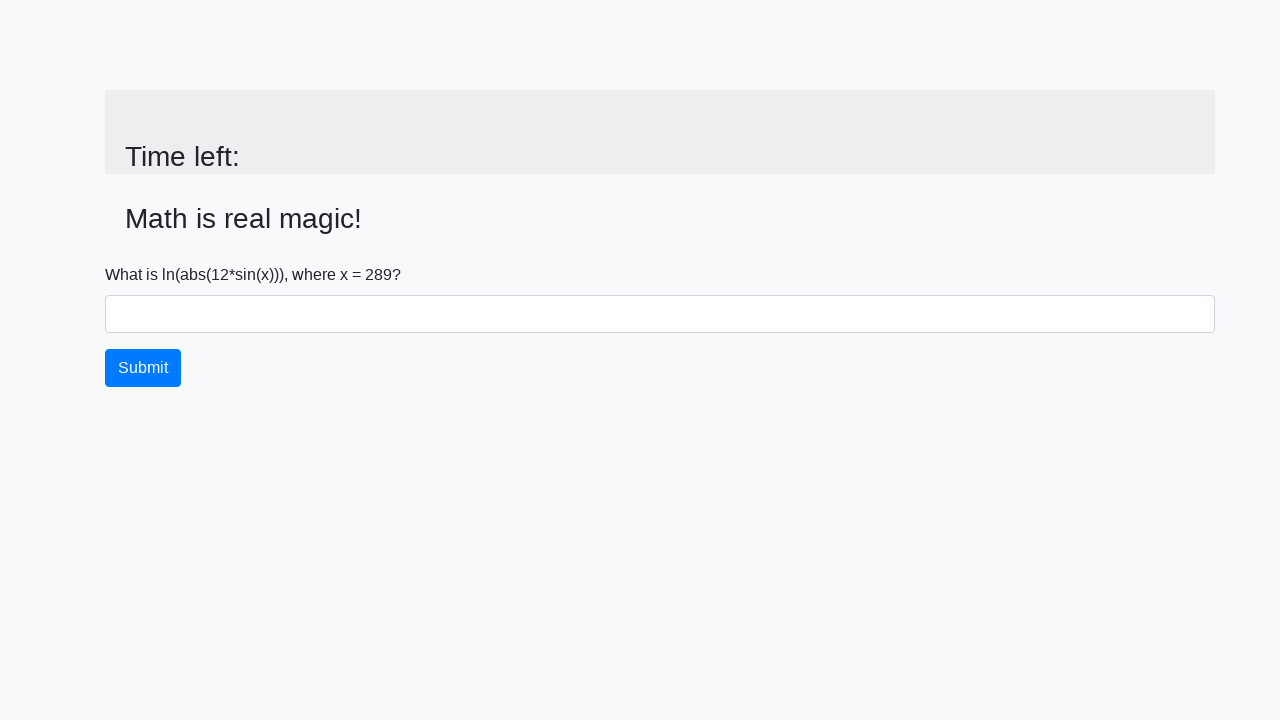

Read input value from page: 289
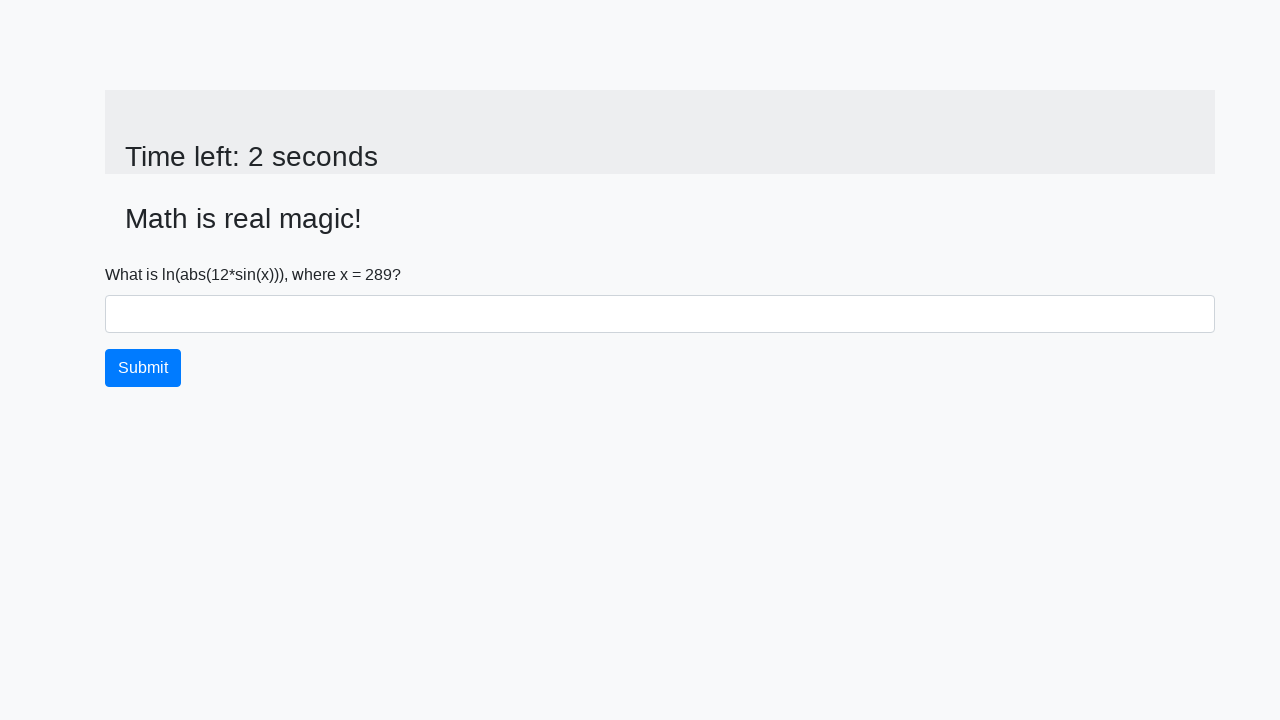

Calculated answer using formula: -1.1449109923029426
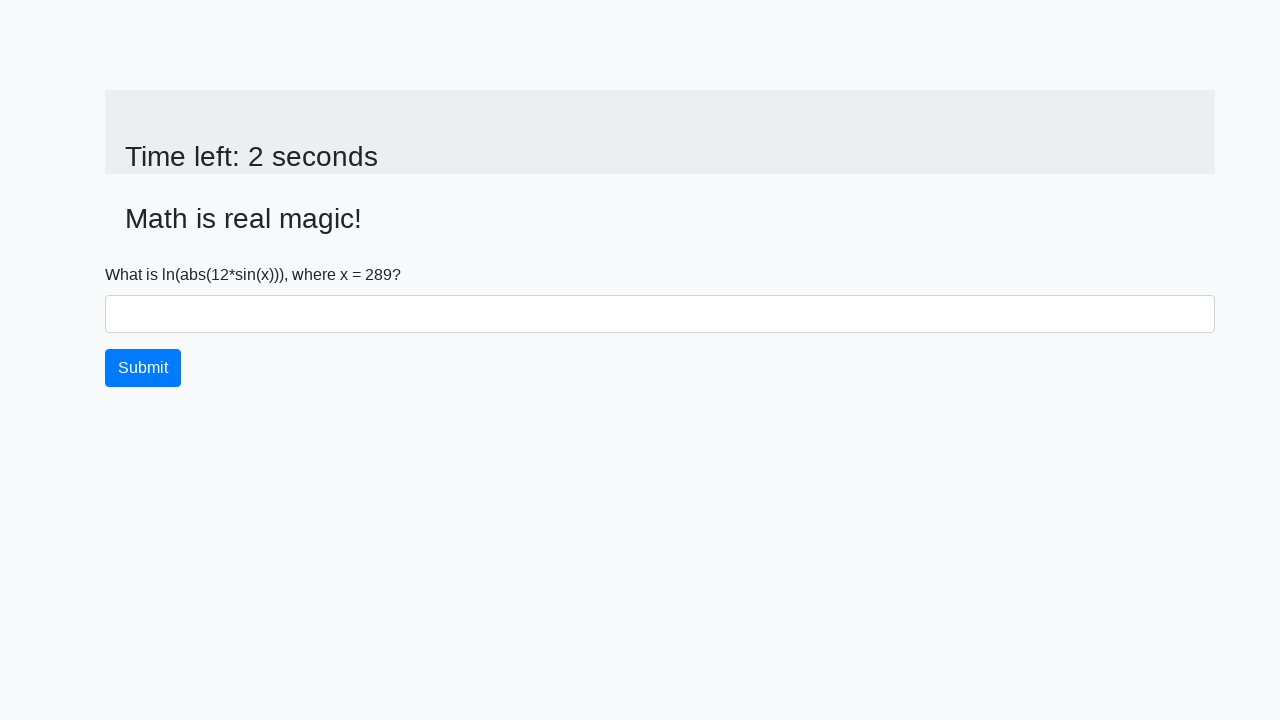

Filled answer field with calculated value: -1.1449109923029426 on #answer
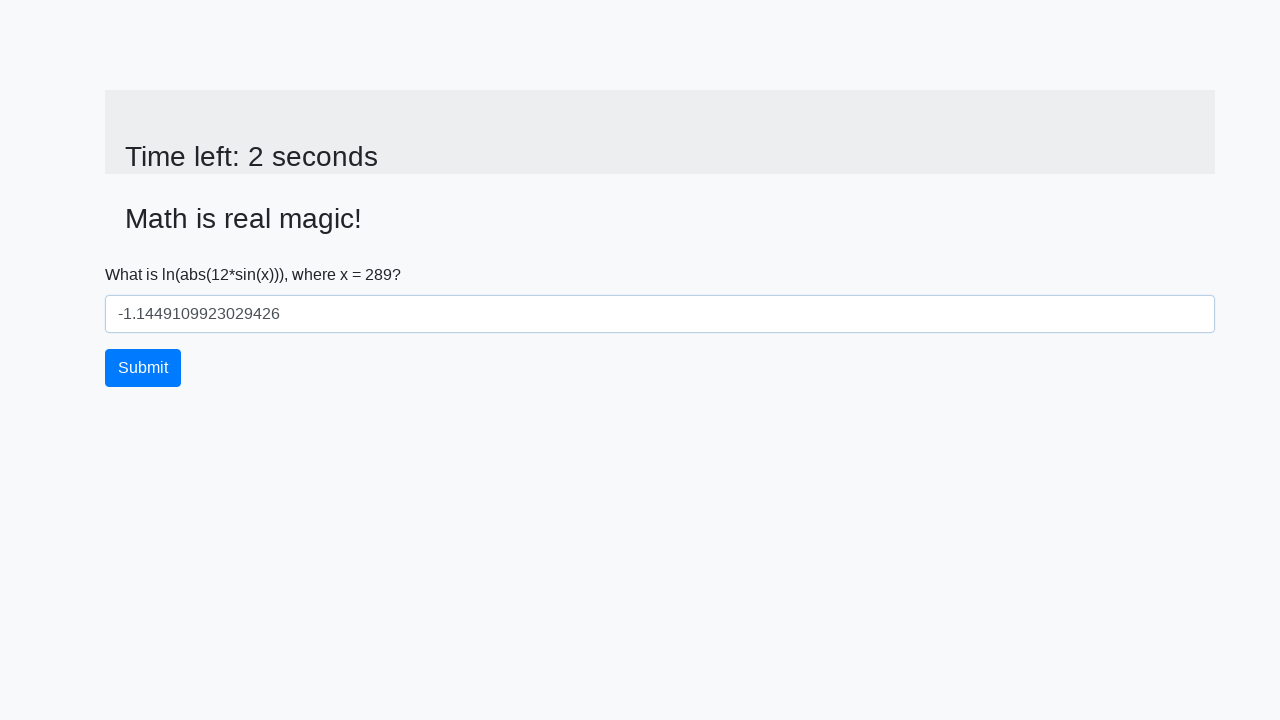

Clicked submit button to submit the answer at (143, 368) on button.btn
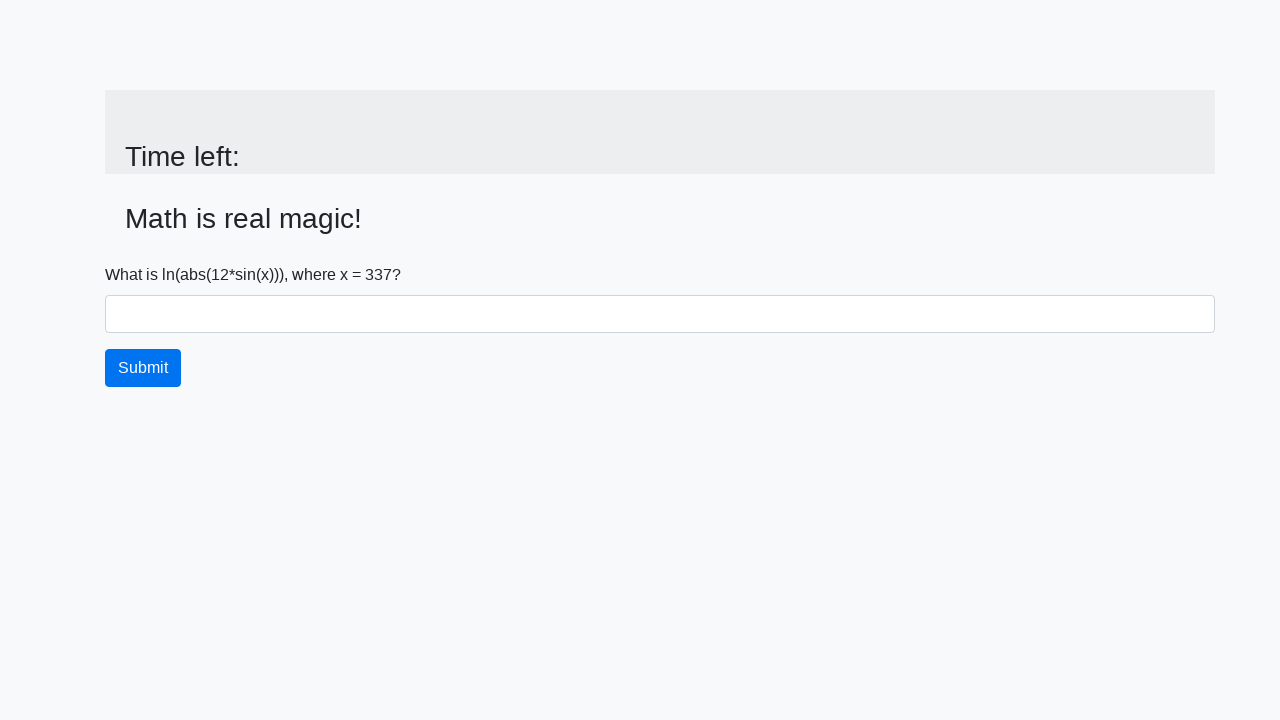

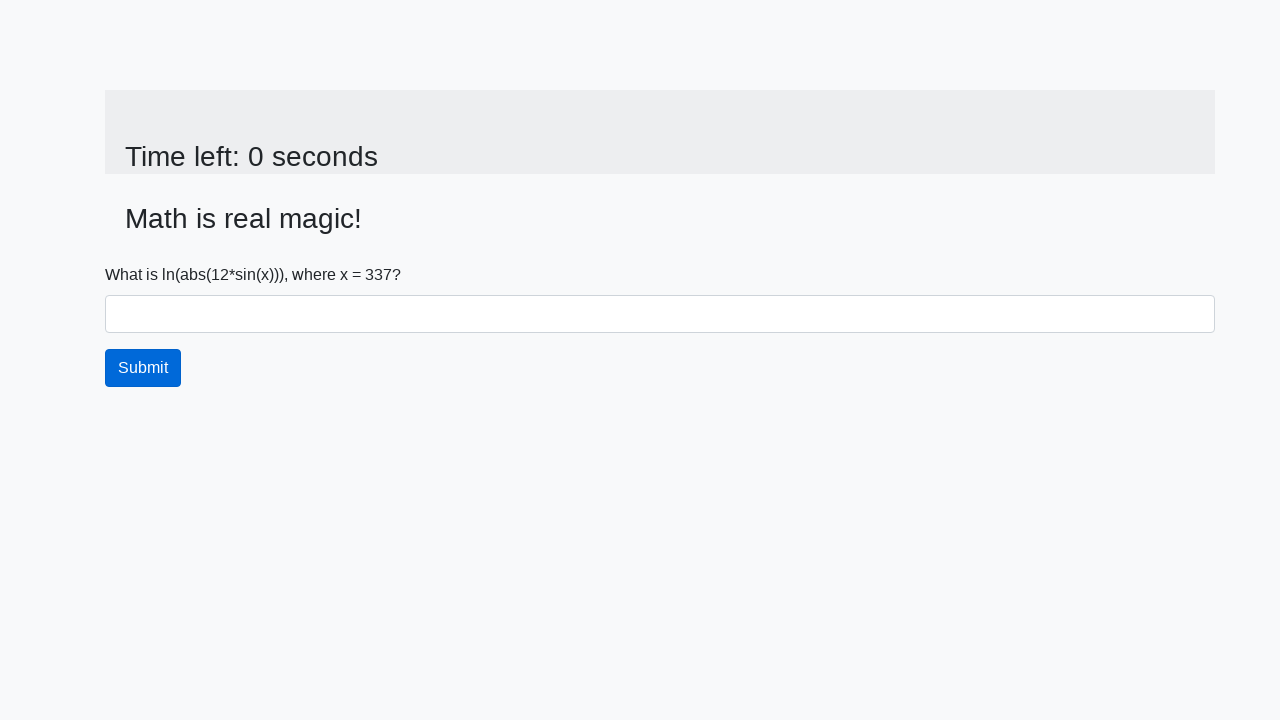